Tests radio button selection functionality by clicking three different radio buttons using various locator strategies (id, CSS selector, and XPath)

Starting URL: https://formy-project.herokuapp.com/radiobutton

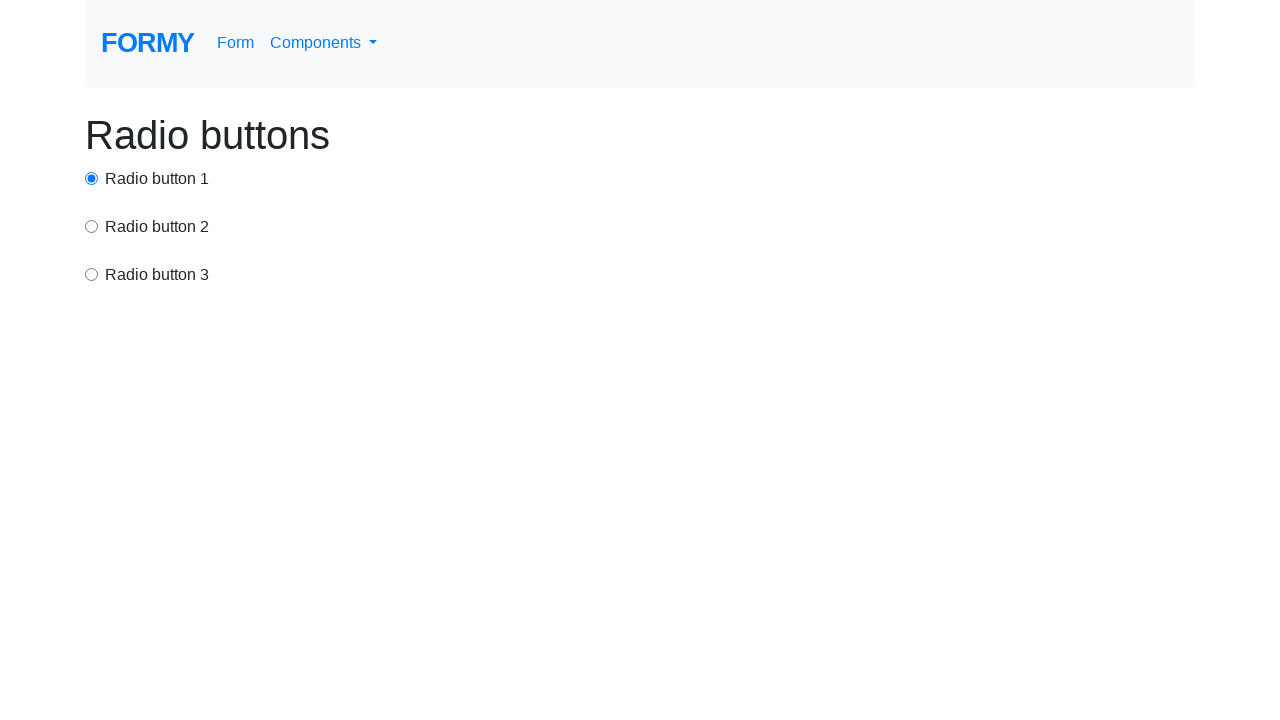

Clicked first radio button using id selector at (92, 178) on #radio-button-1
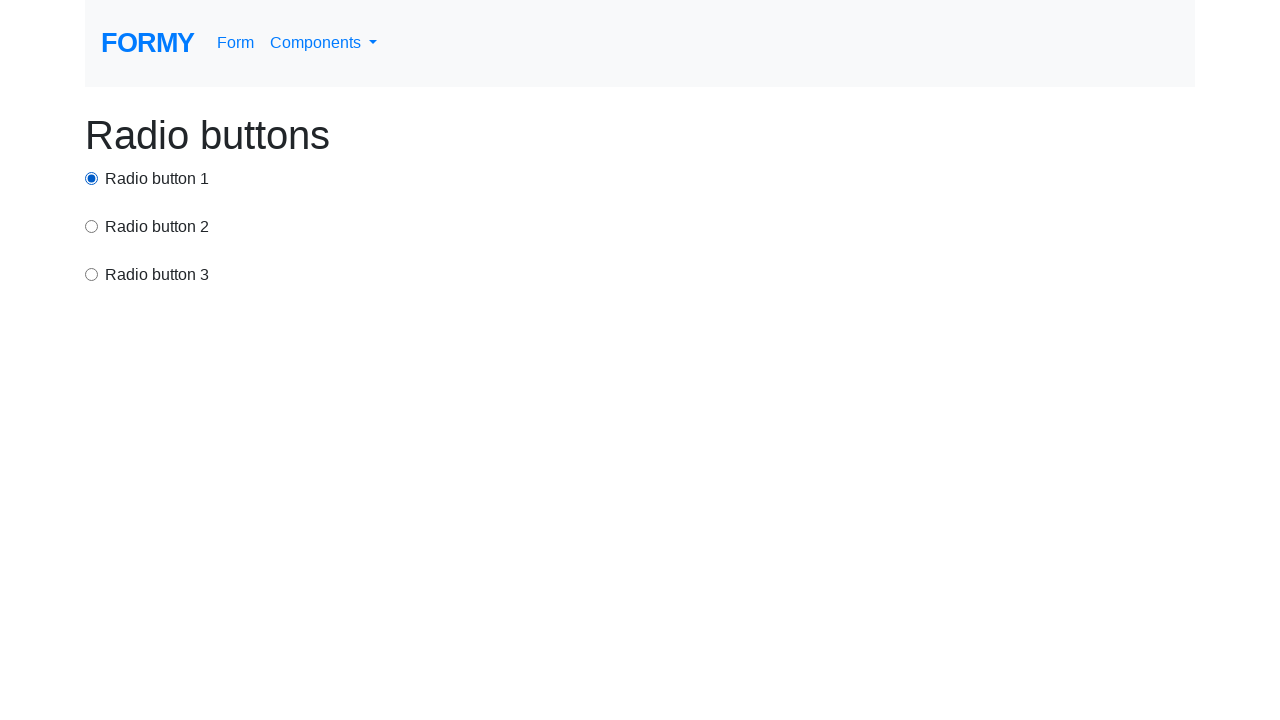

Clicked second radio button using CSS selector at (92, 226) on input[value='option2']
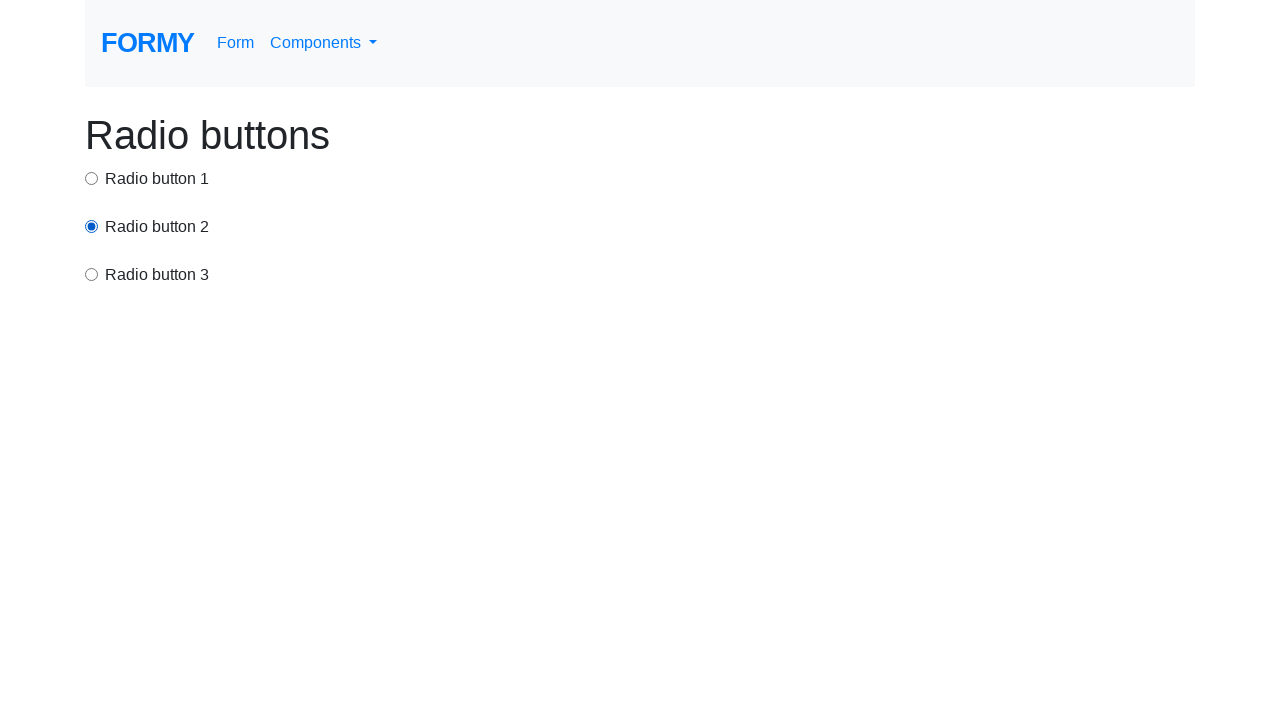

Clicked third radio button using XPath selector at (92, 274) on xpath=/html/body/div/div[3]/input
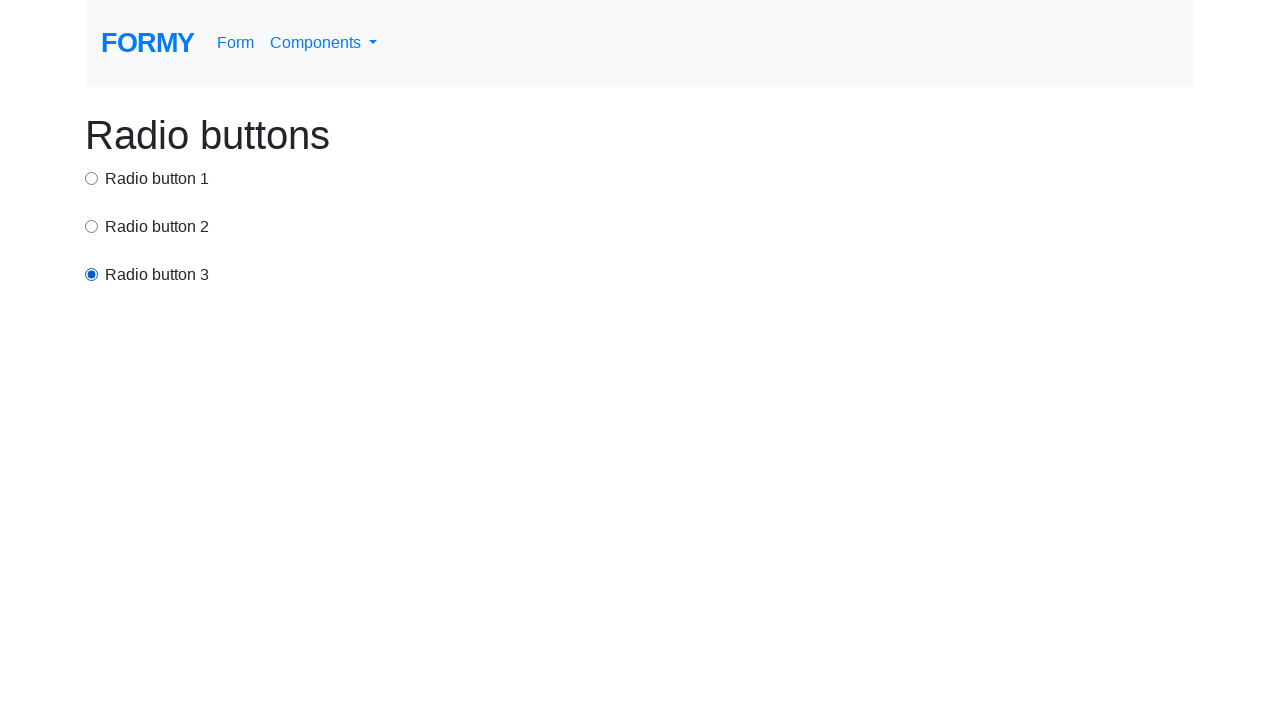

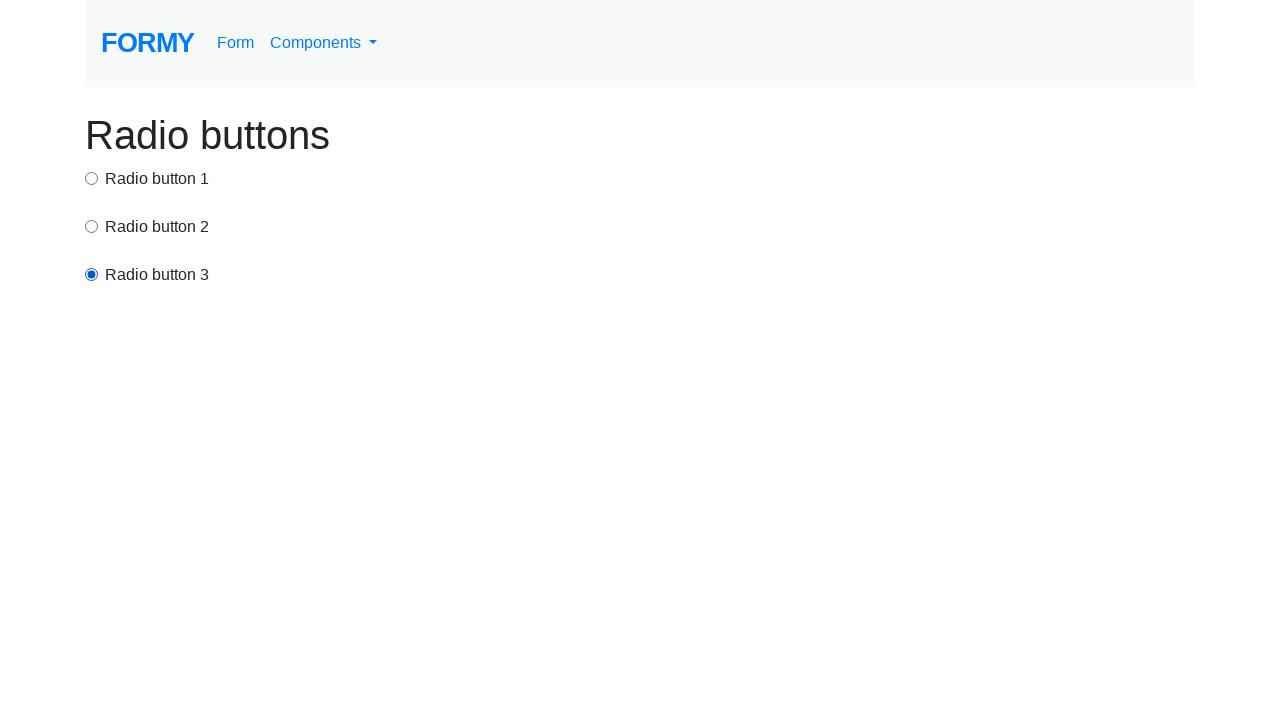